Tests finding the first element with a specific class by locating elements with class "test" and verifying the first one exists

Starting URL: https://kristinek.github.io/site/examples/locators

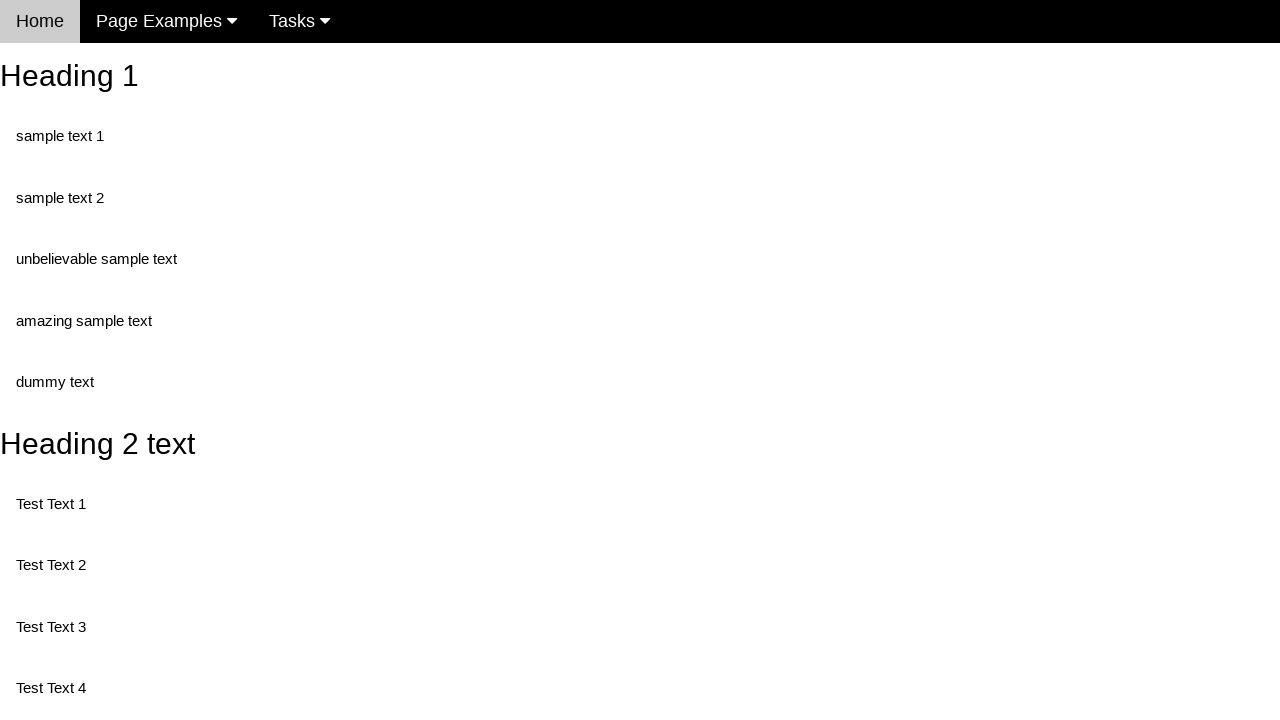

Navigated to locators example page
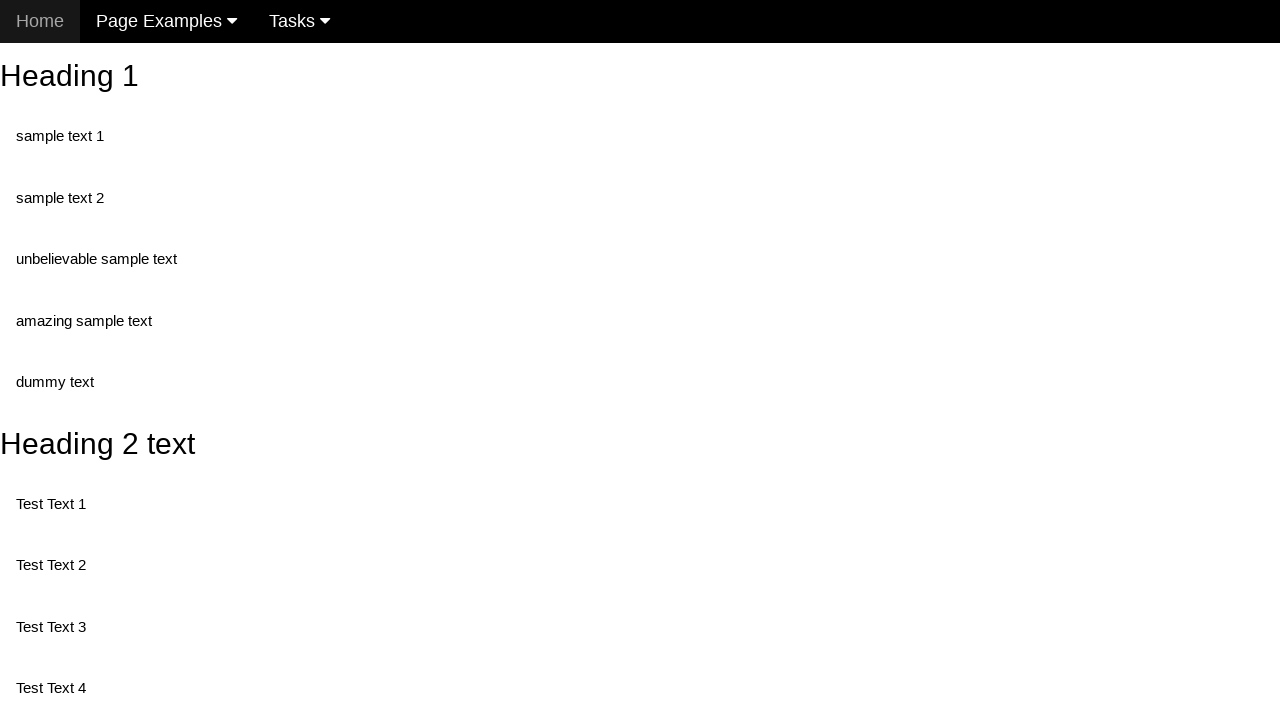

Located first element with class 'test'
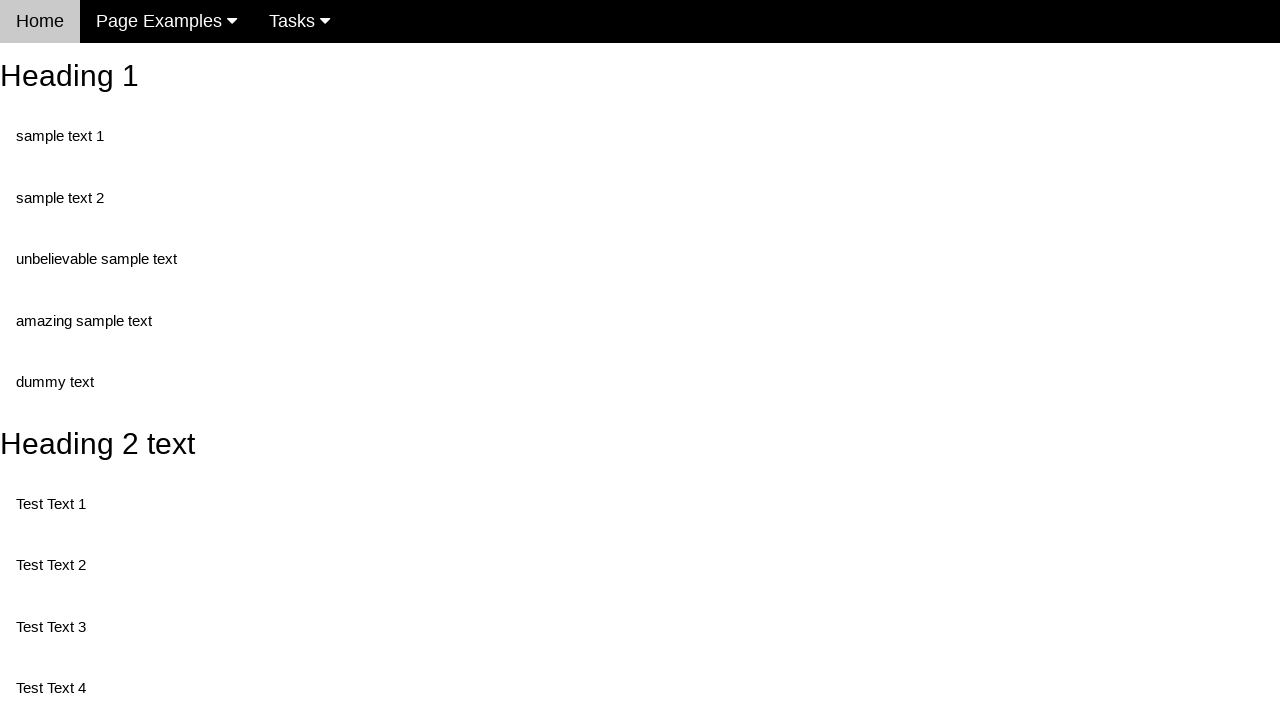

First test element is visible and ready
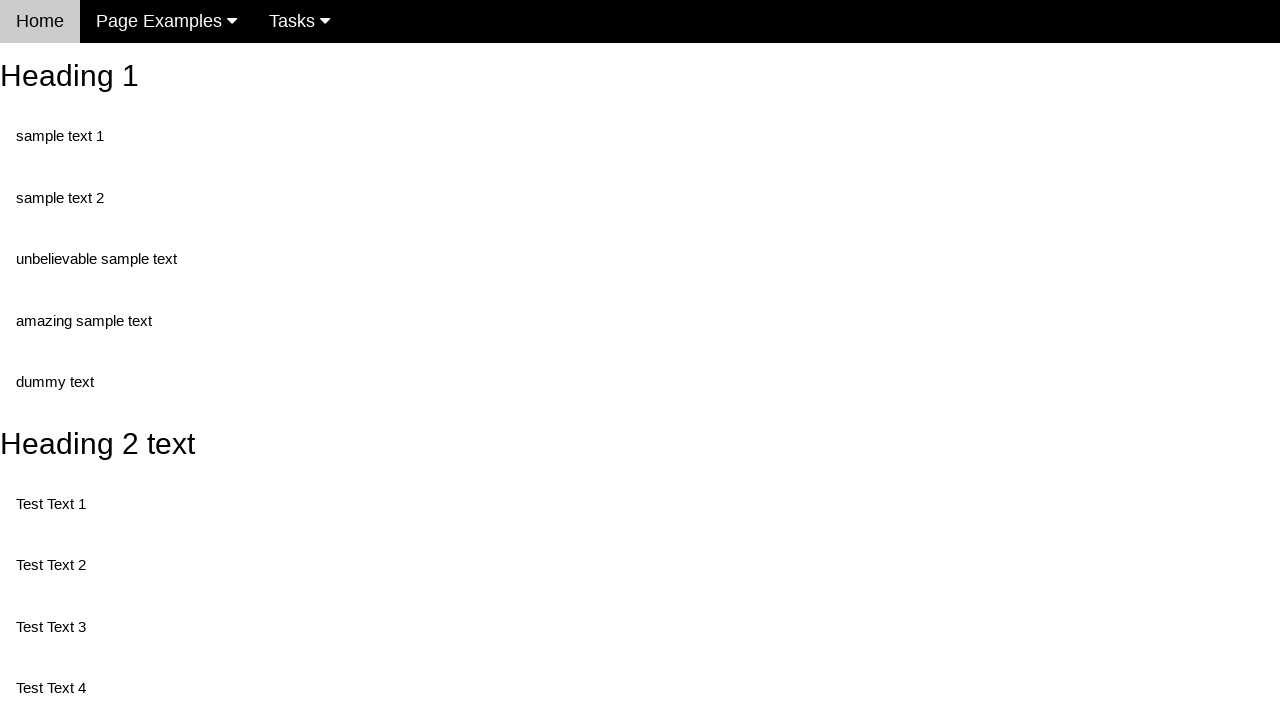

Verified first test element contains 'Test Text 1'
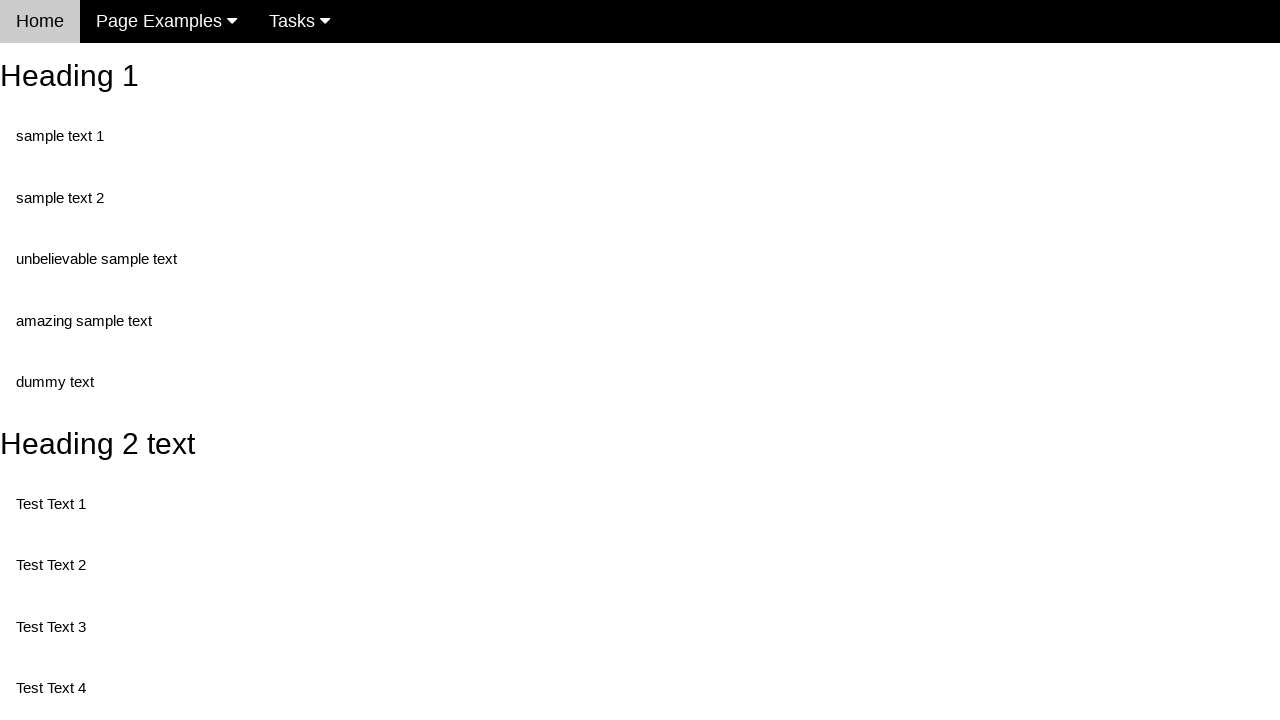

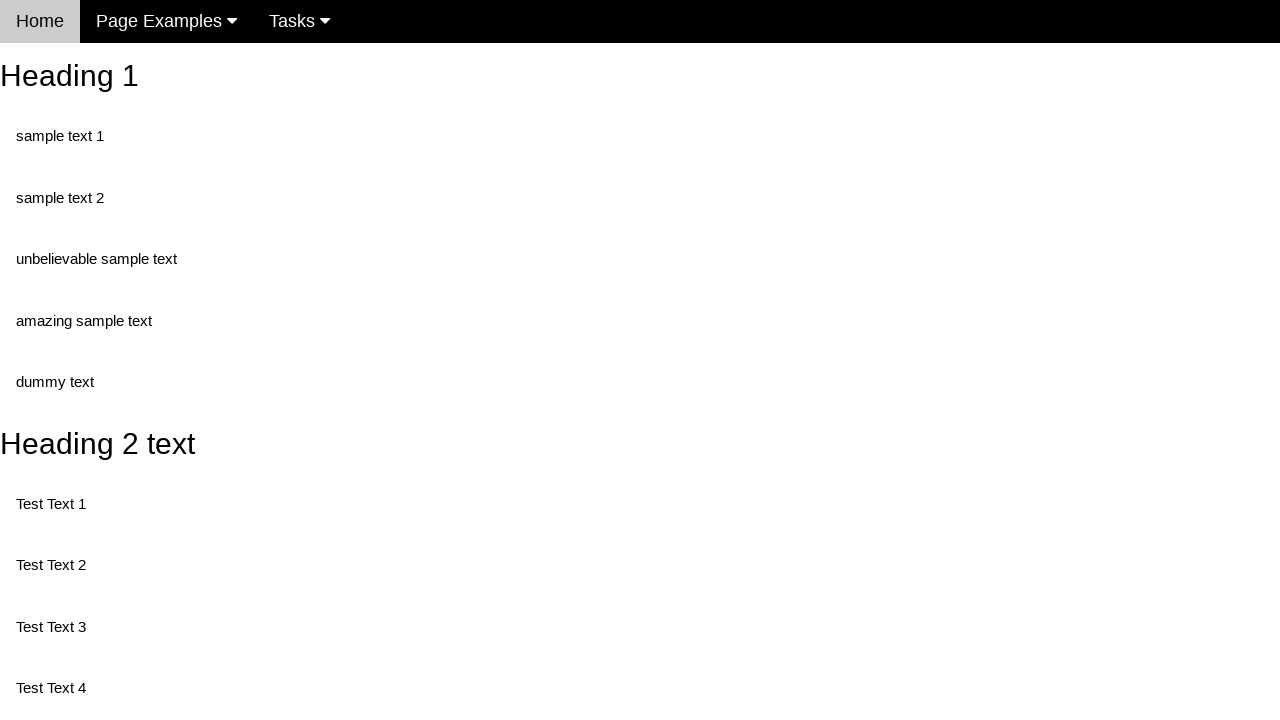